Tests that a todo item is removed when edited to an empty string

Starting URL: https://demo.playwright.dev/todomvc

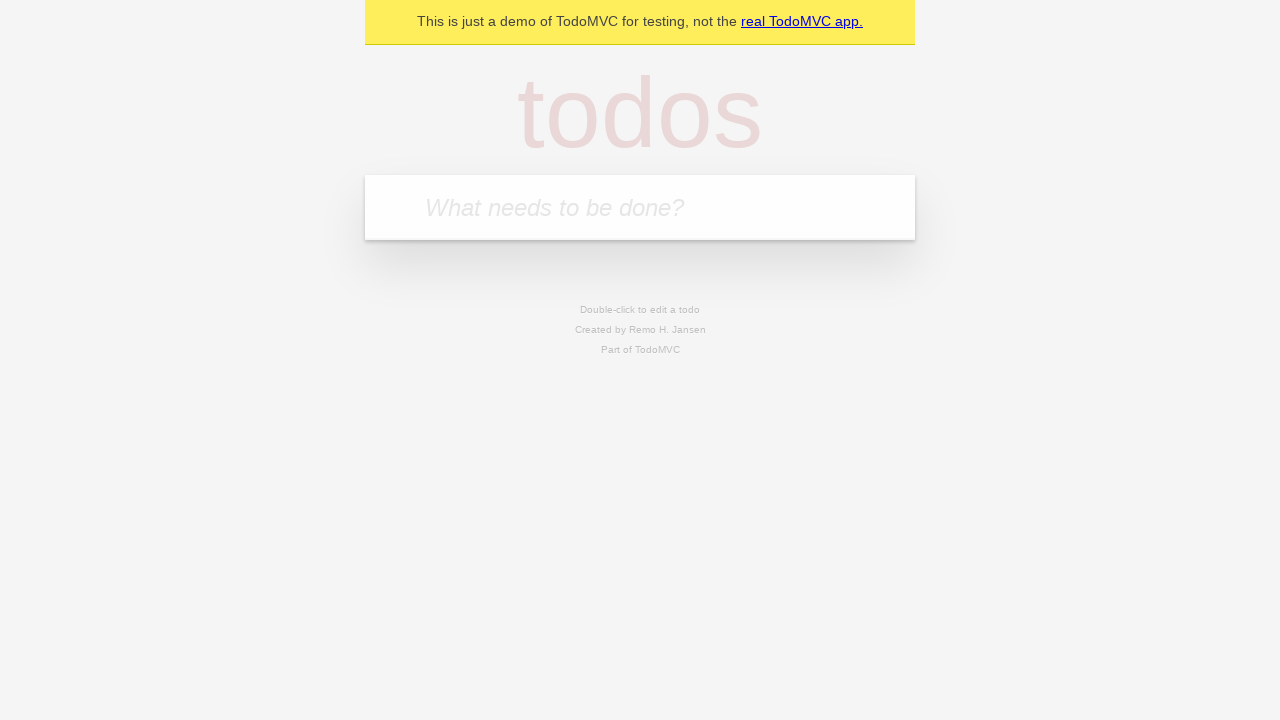

Filled todo input with 'buy some cheese' on internal:attr=[placeholder="What needs to be done?"i]
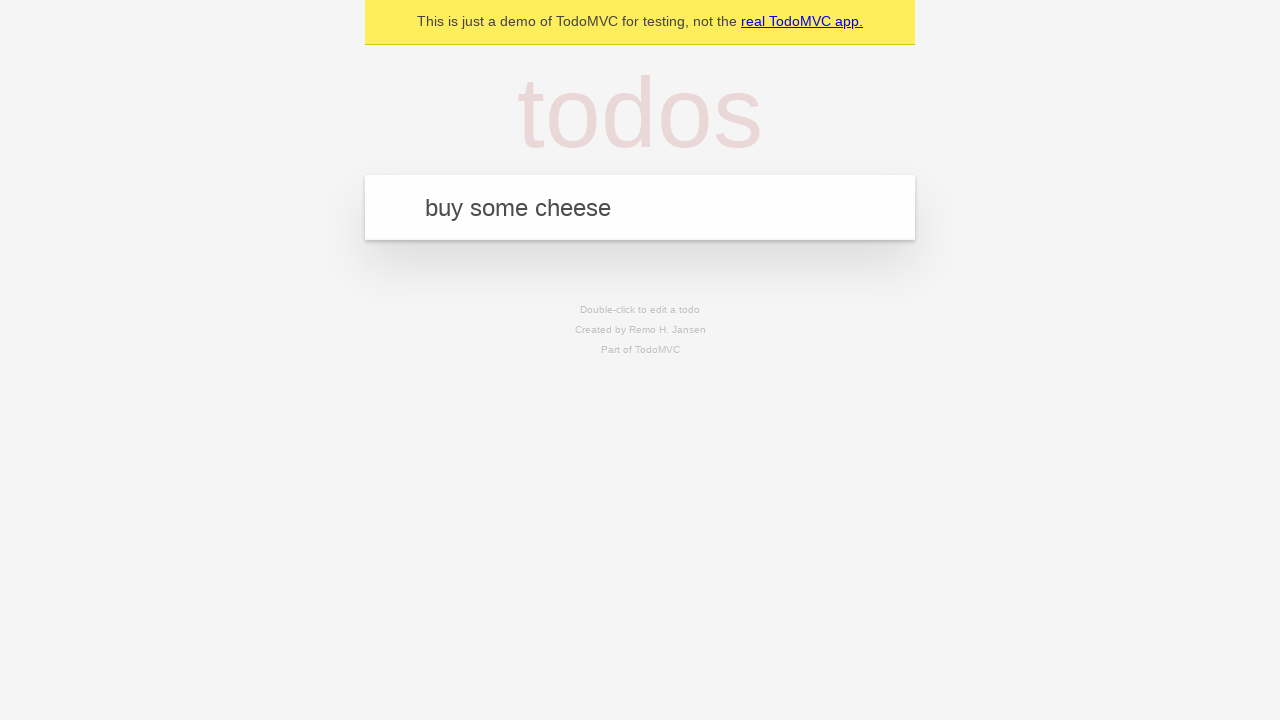

Pressed Enter to add first todo item on internal:attr=[placeholder="What needs to be done?"i]
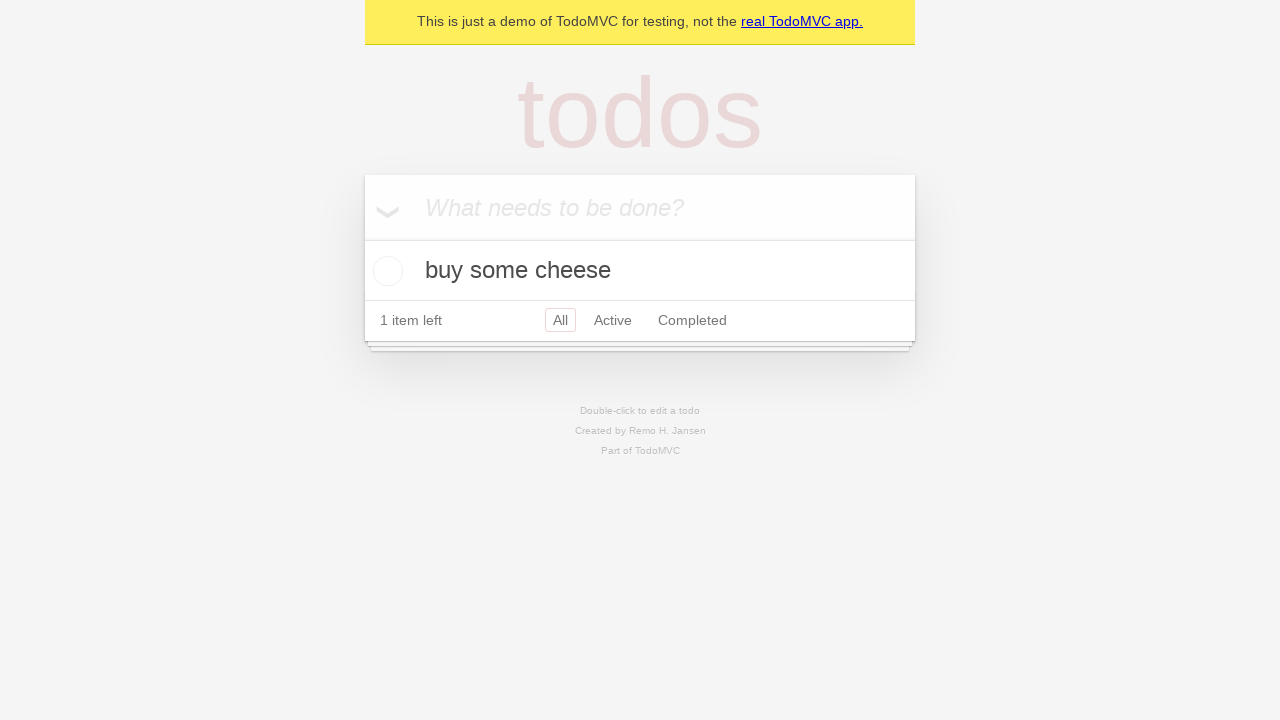

Filled todo input with 'feed the cat' on internal:attr=[placeholder="What needs to be done?"i]
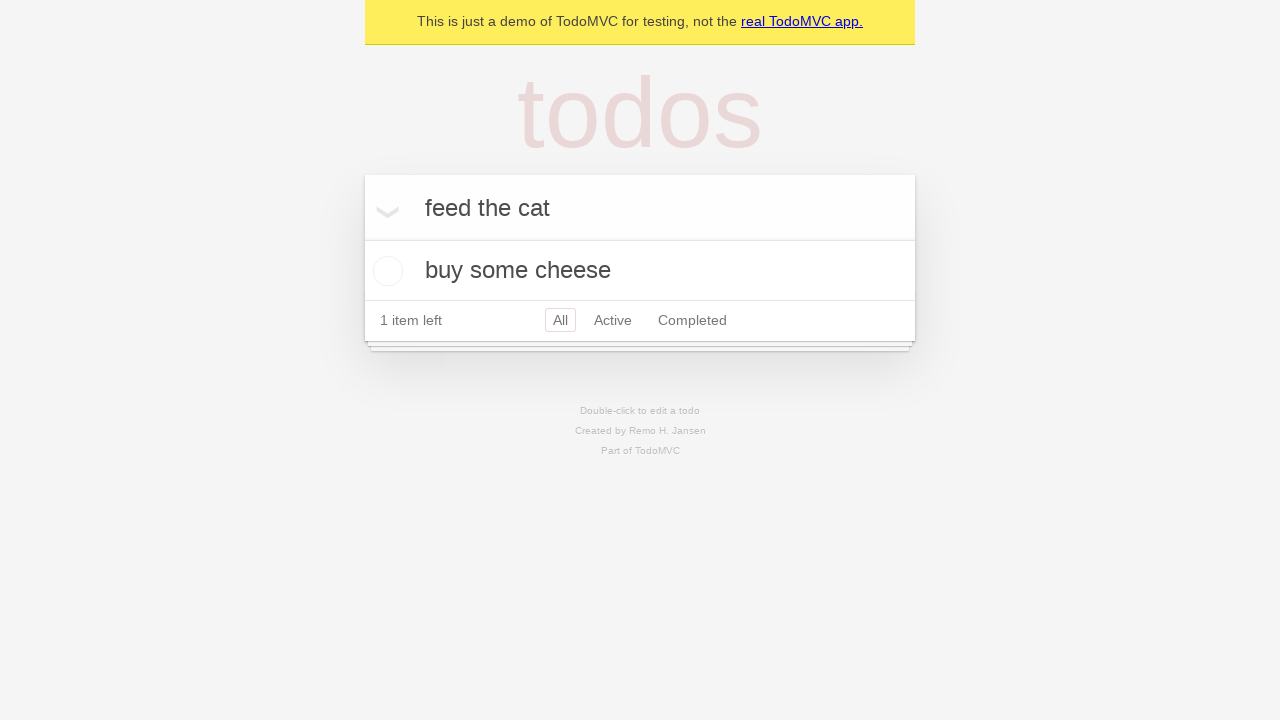

Pressed Enter to add second todo item on internal:attr=[placeholder="What needs to be done?"i]
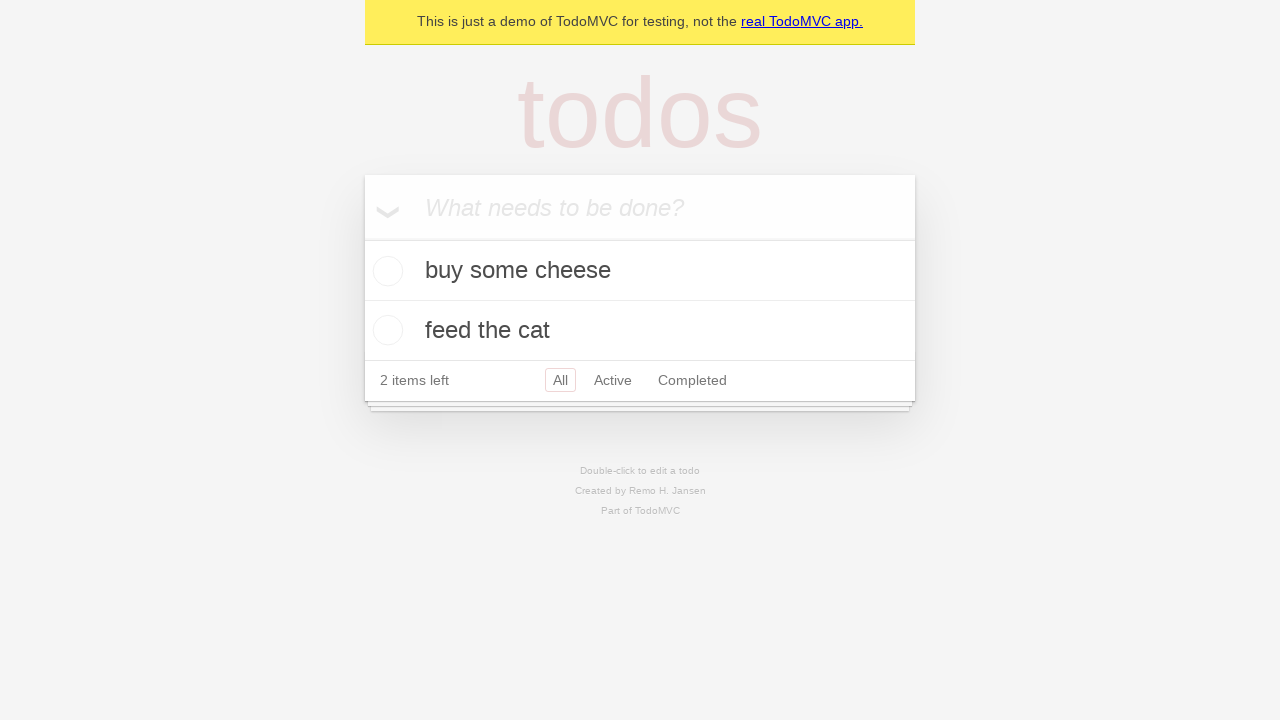

Filled todo input with 'book a doctors appointment' on internal:attr=[placeholder="What needs to be done?"i]
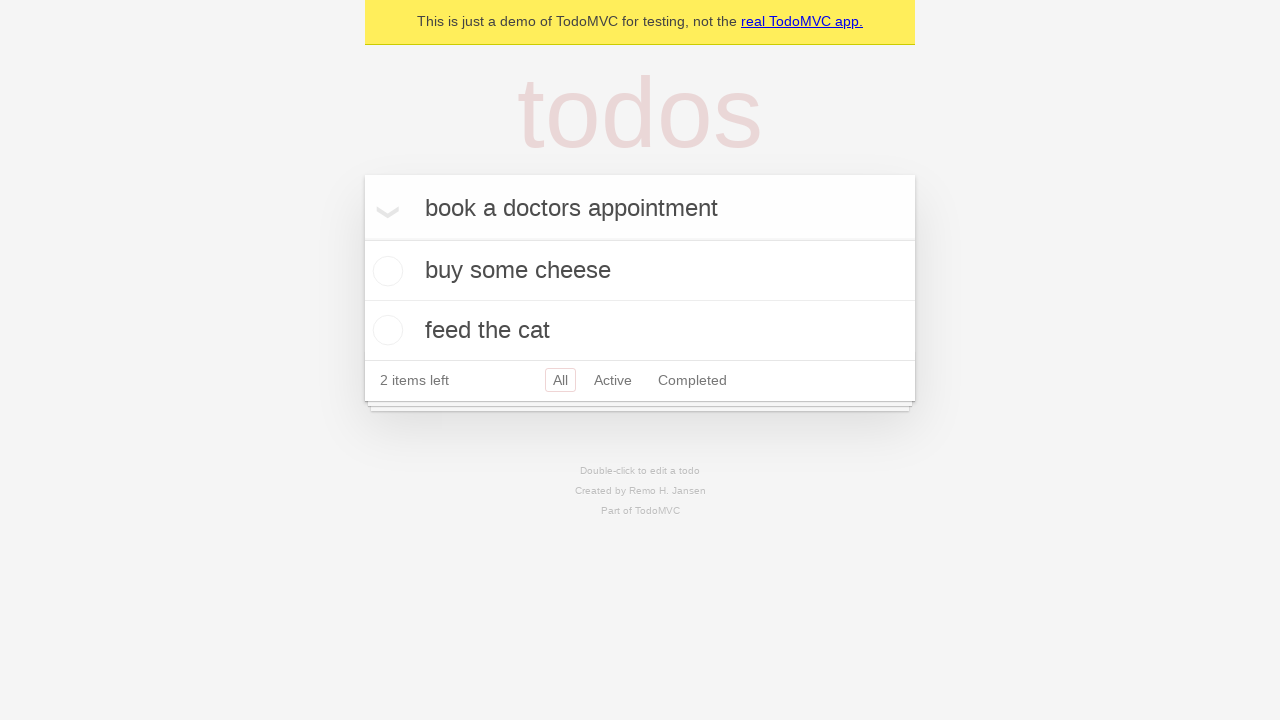

Pressed Enter to add third todo item on internal:attr=[placeholder="What needs to be done?"i]
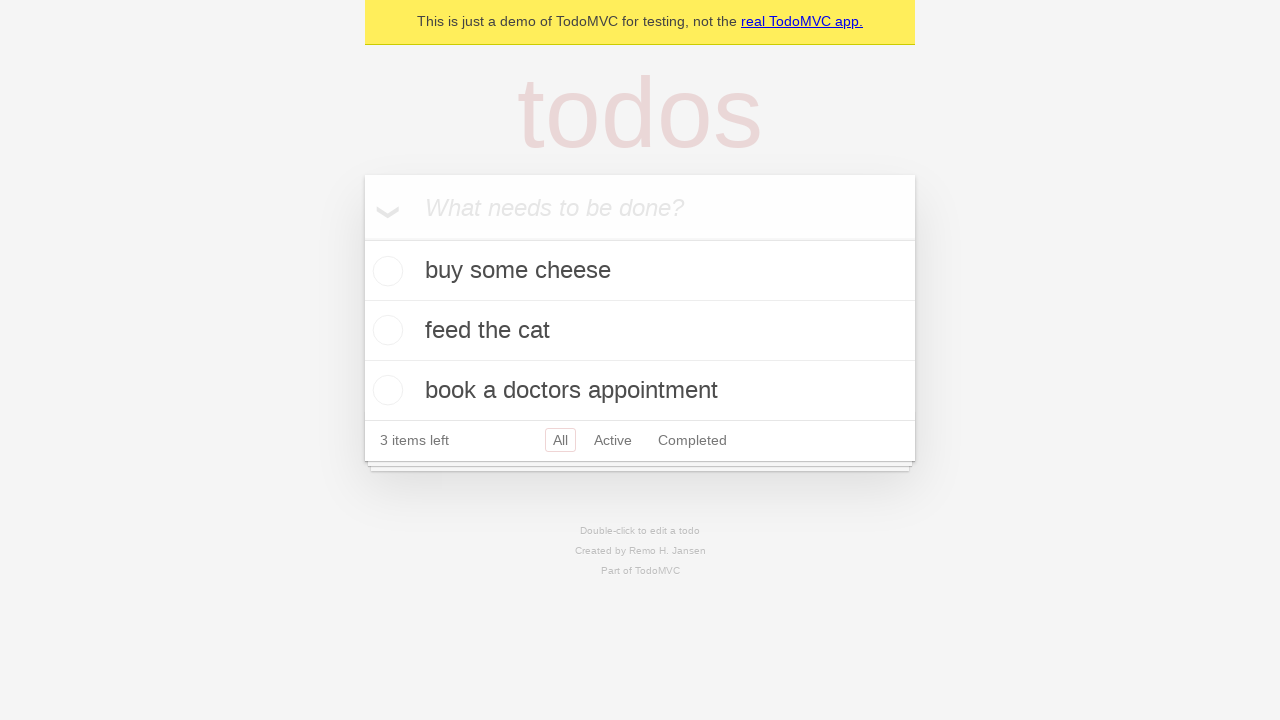

Waited for all 3 todo items to be loaded
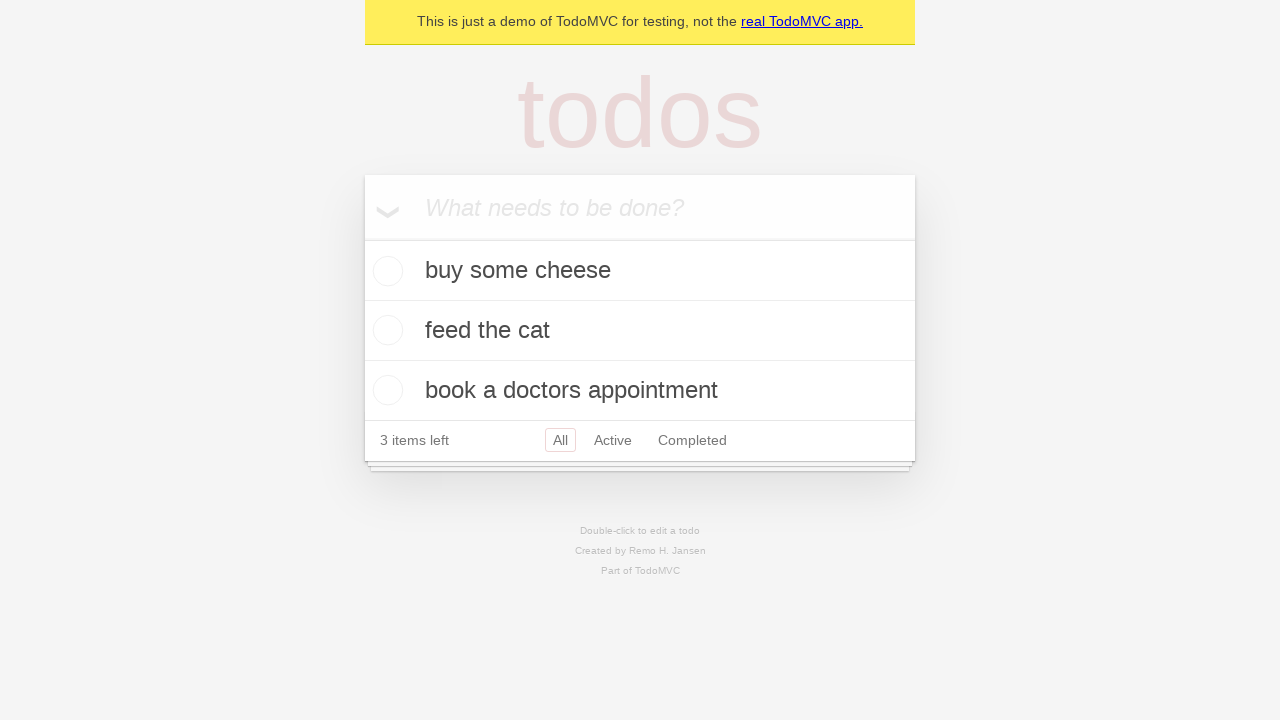

Double-clicked second todo item to enter edit mode at (640, 331) on internal:testid=[data-testid="todo-item"s] >> nth=1
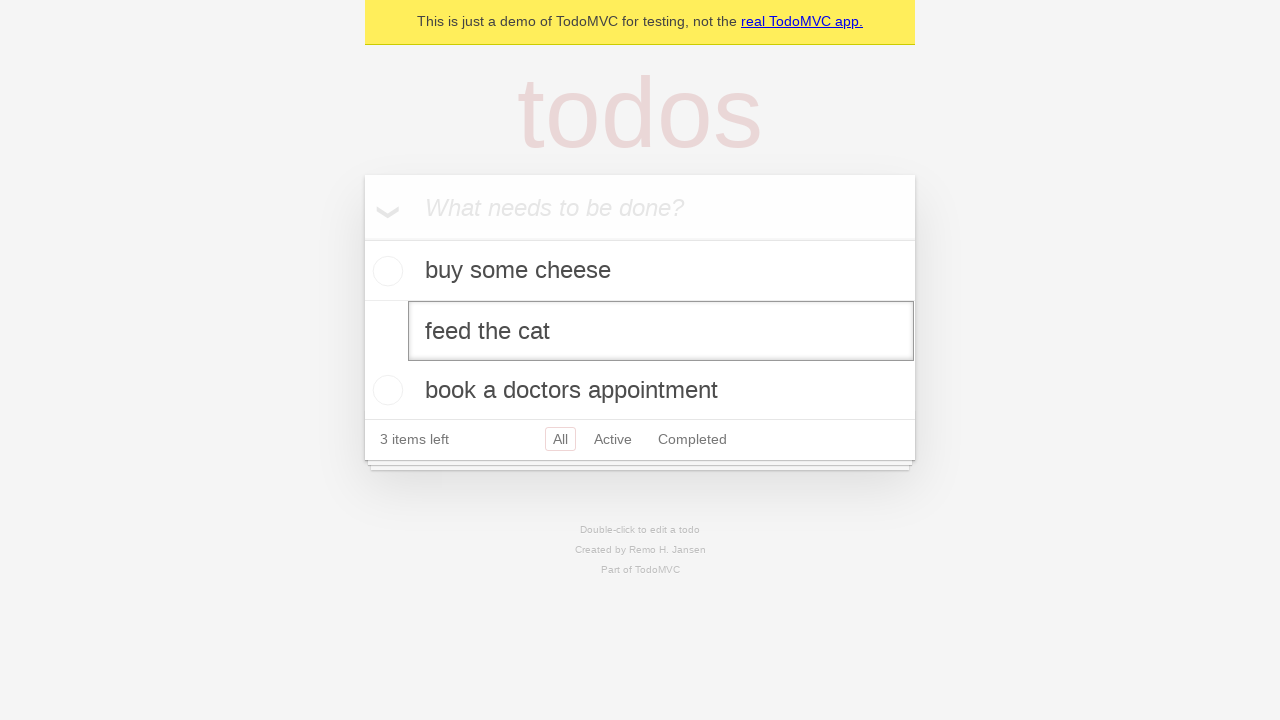

Cleared text in edit field by filling with empty string on internal:testid=[data-testid="todo-item"s] >> nth=1 >> internal:role=textbox[nam
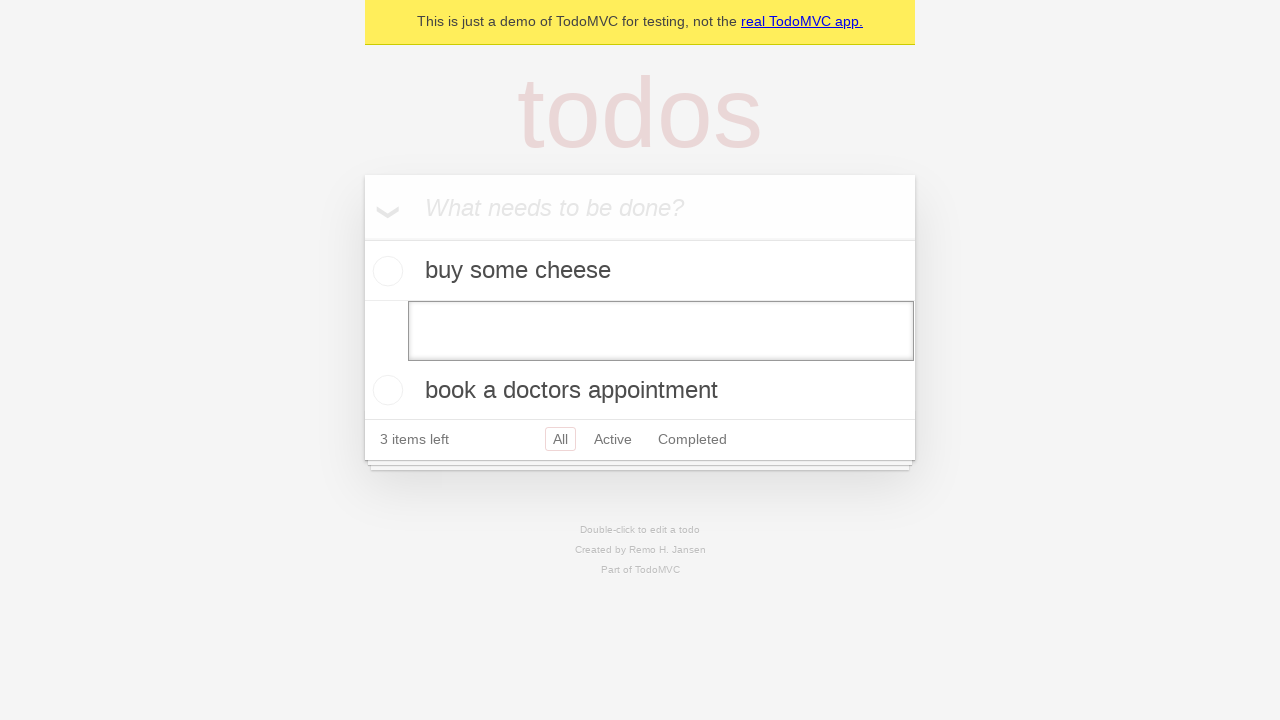

Pressed Enter to confirm empty text, removing the todo item on internal:testid=[data-testid="todo-item"s] >> nth=1 >> internal:role=textbox[nam
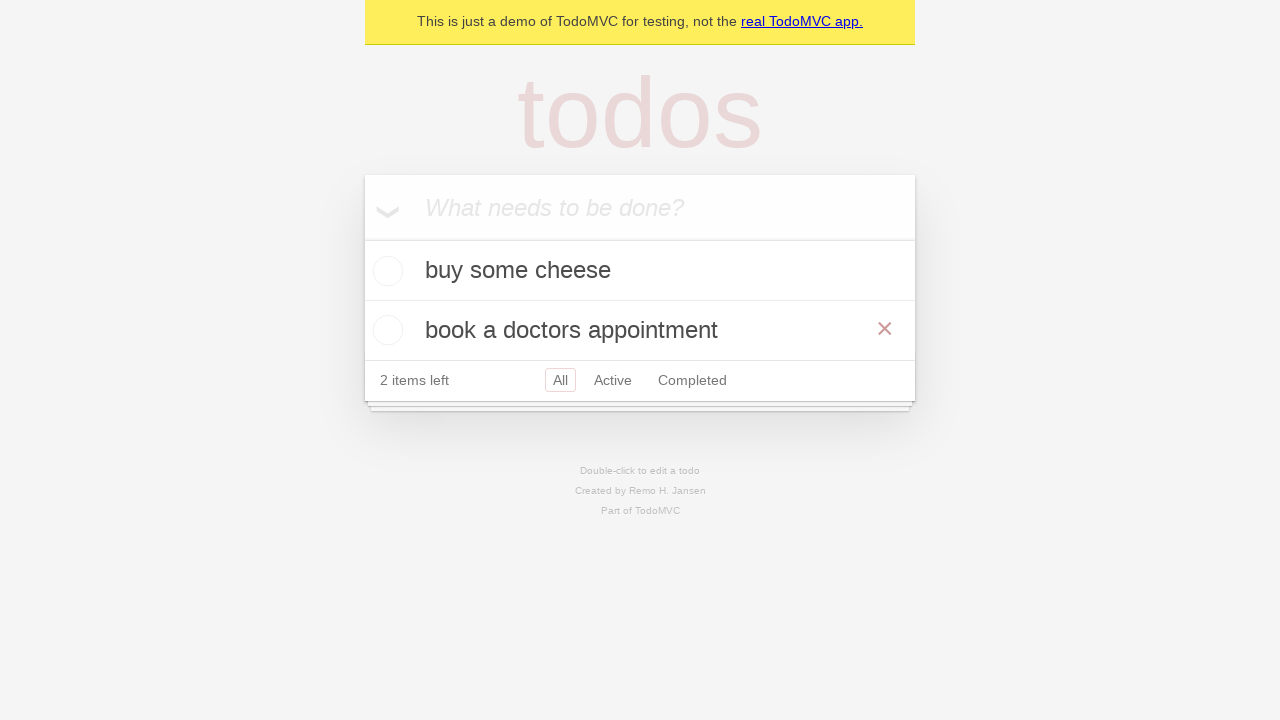

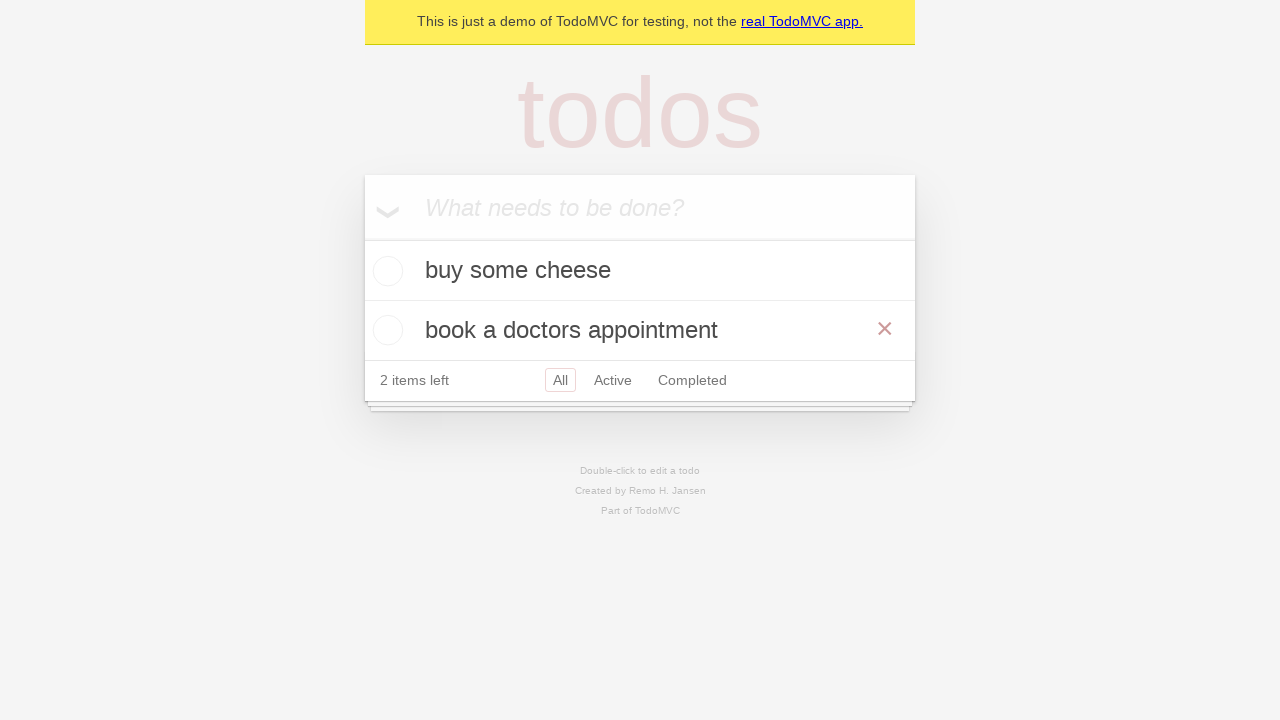